Tests dropdown selection by clicking on the dropdown and selecting Option 2

Starting URL: https://the-internet.herokuapp.com/dropdown

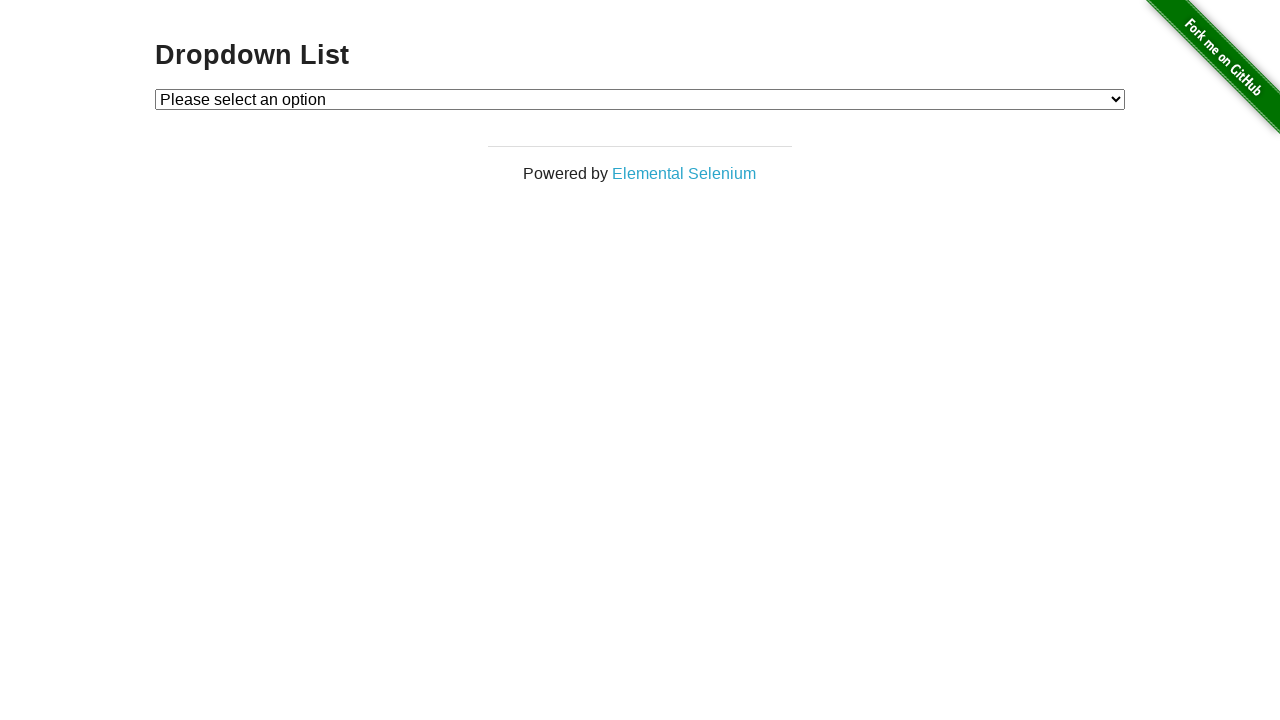

Clicked on dropdown menu at (640, 99) on #dropdown
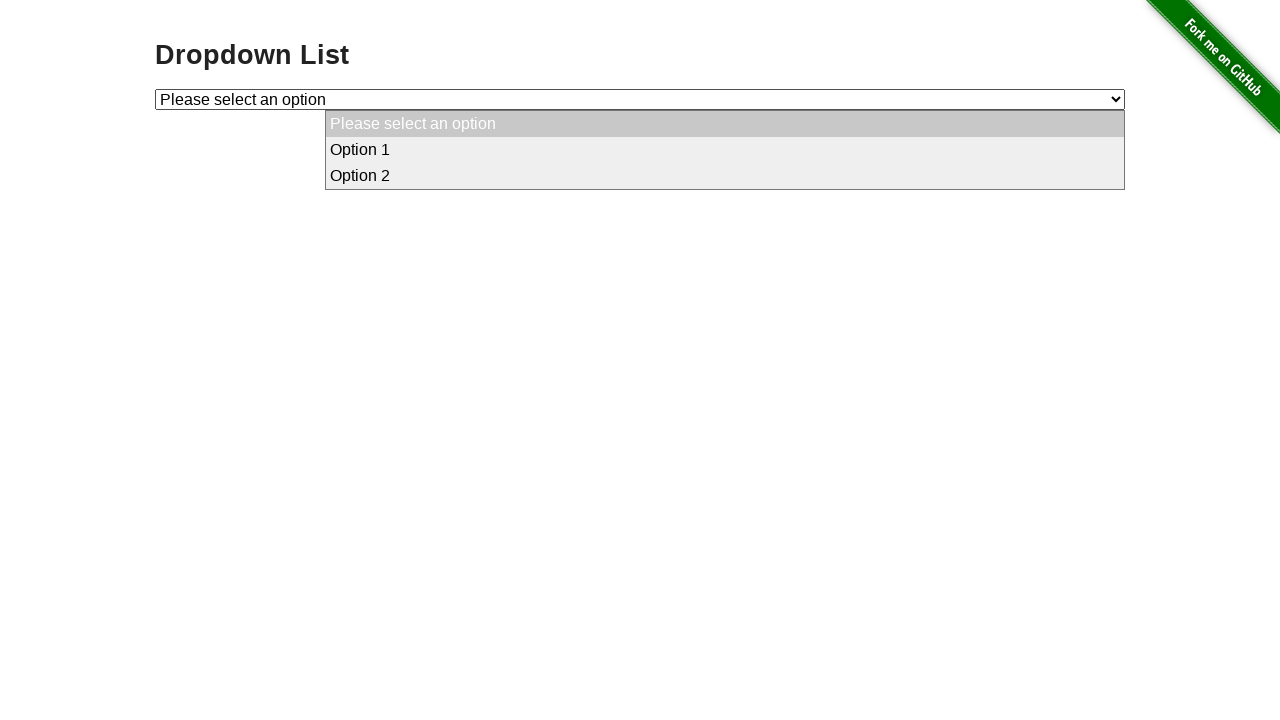

Selected Option 2 from dropdown on #dropdown
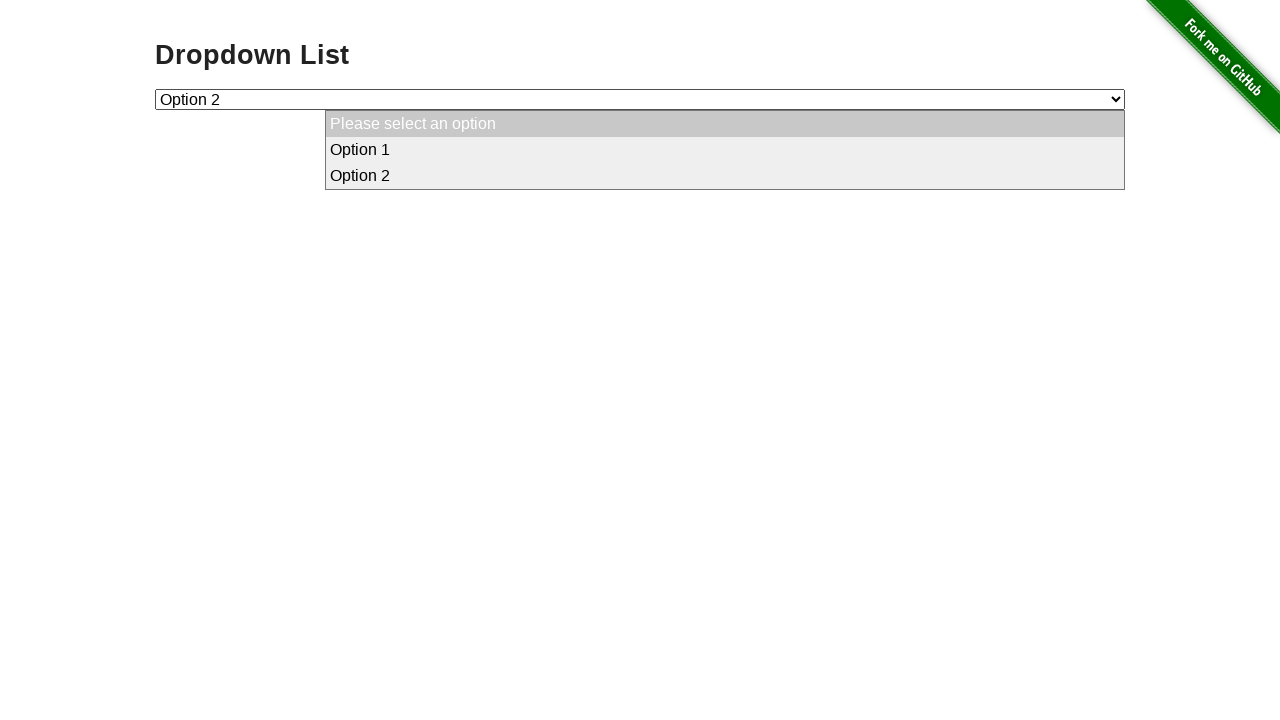

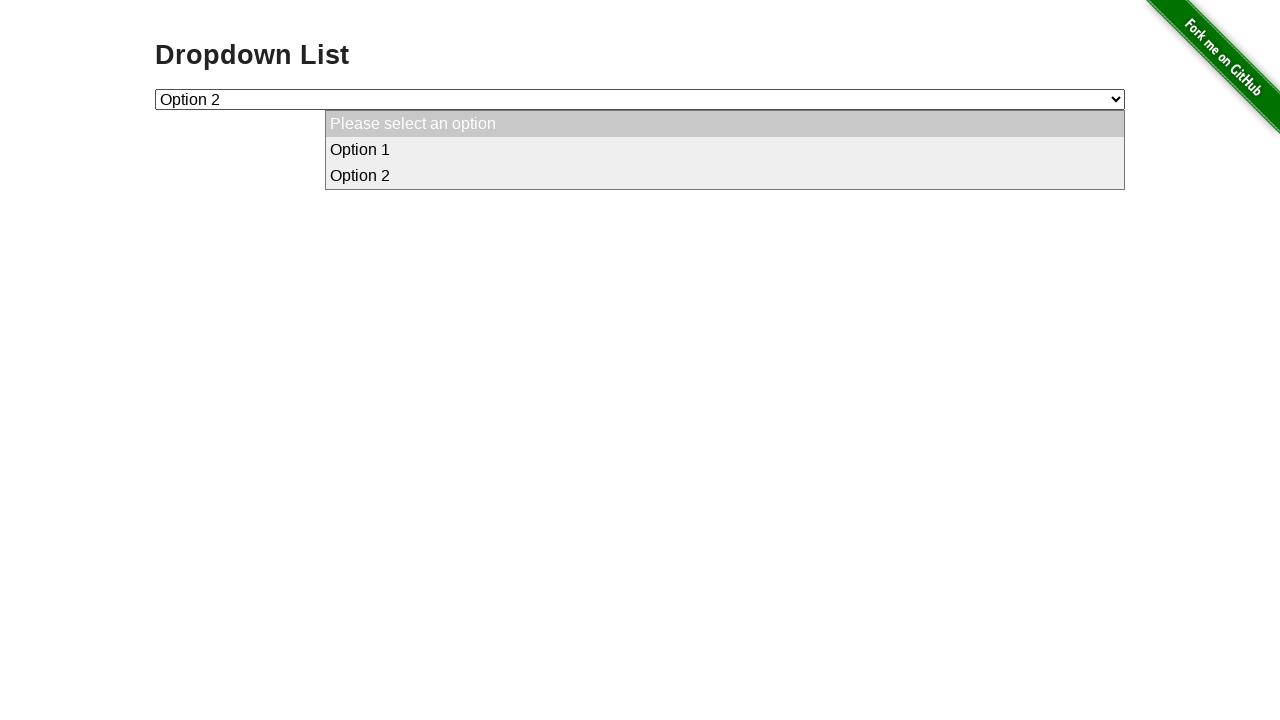